Navigates to testotomasyonu.com homepage and verifies the URL contains "testotomasyonu"

Starting URL: https://www.testotomasyonu.com

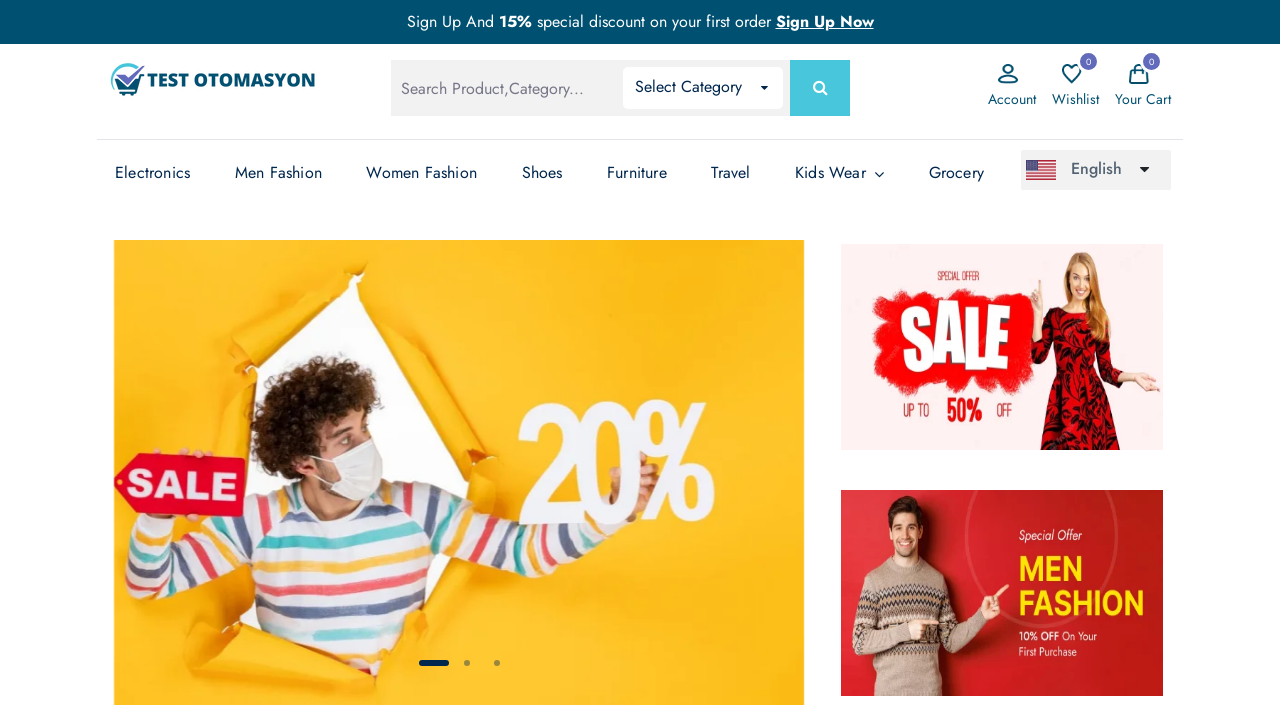

Waited for page load state
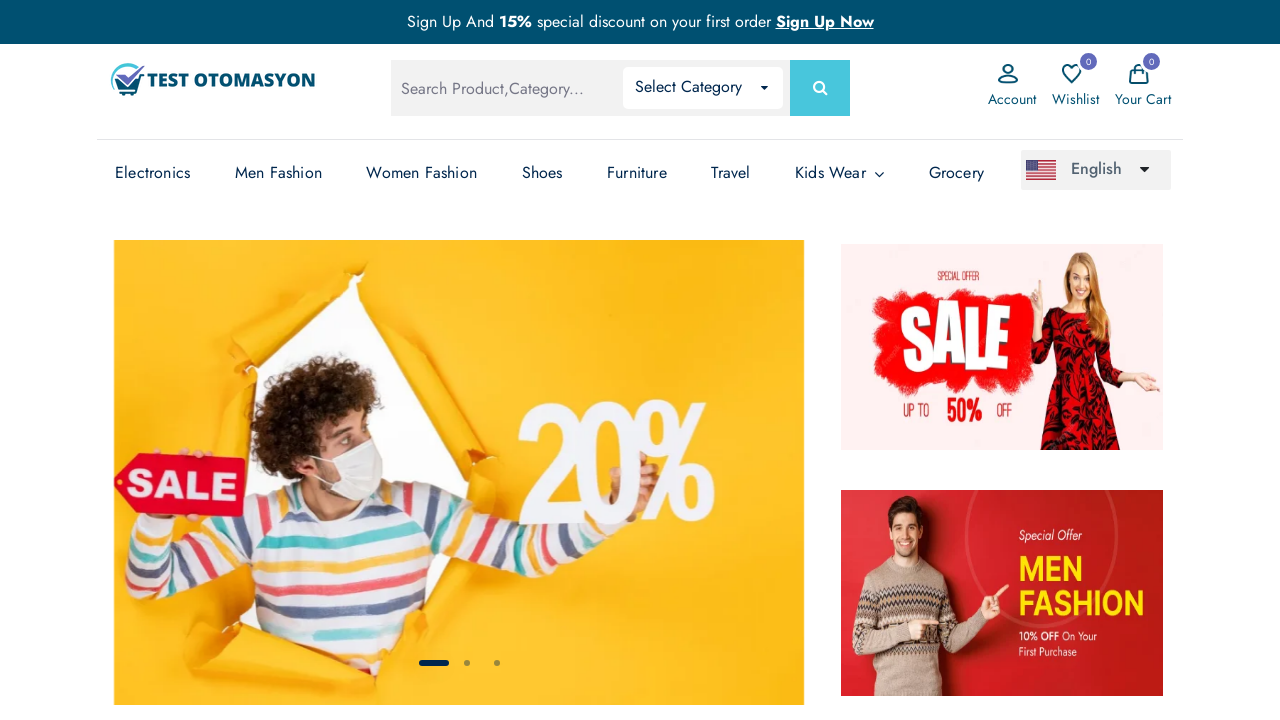

Verified URL contains 'testotomasyonu'
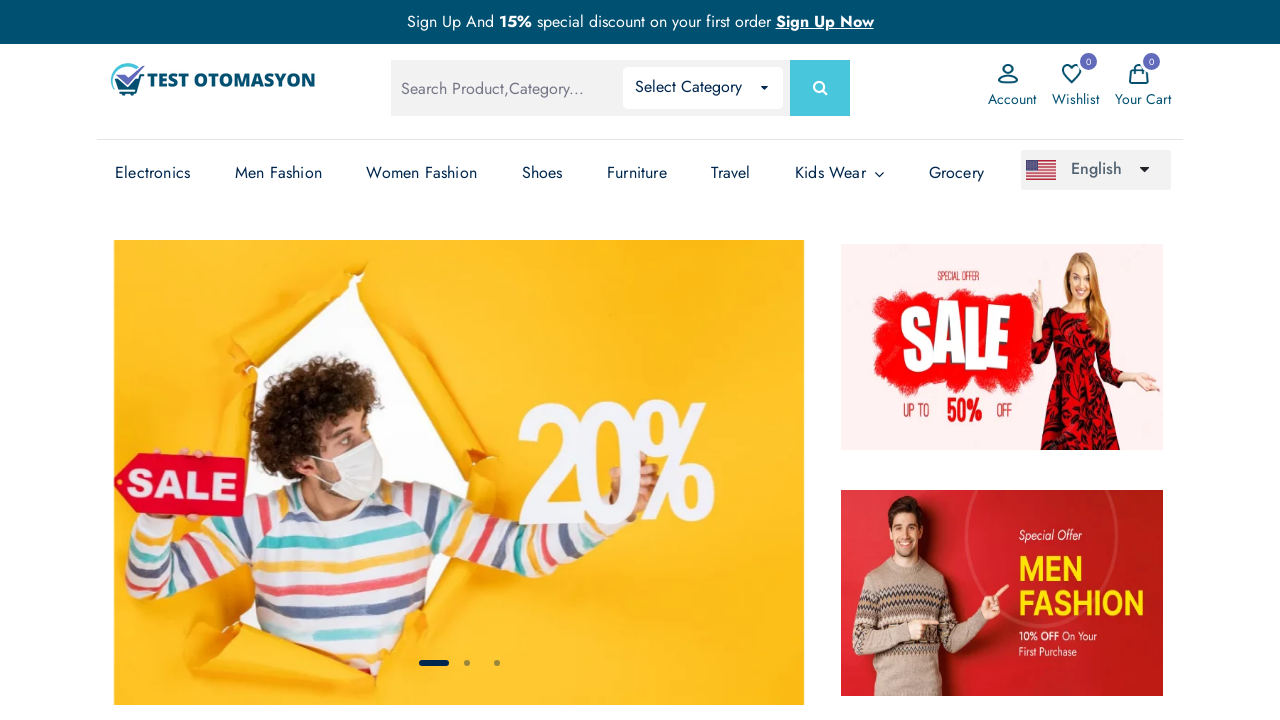

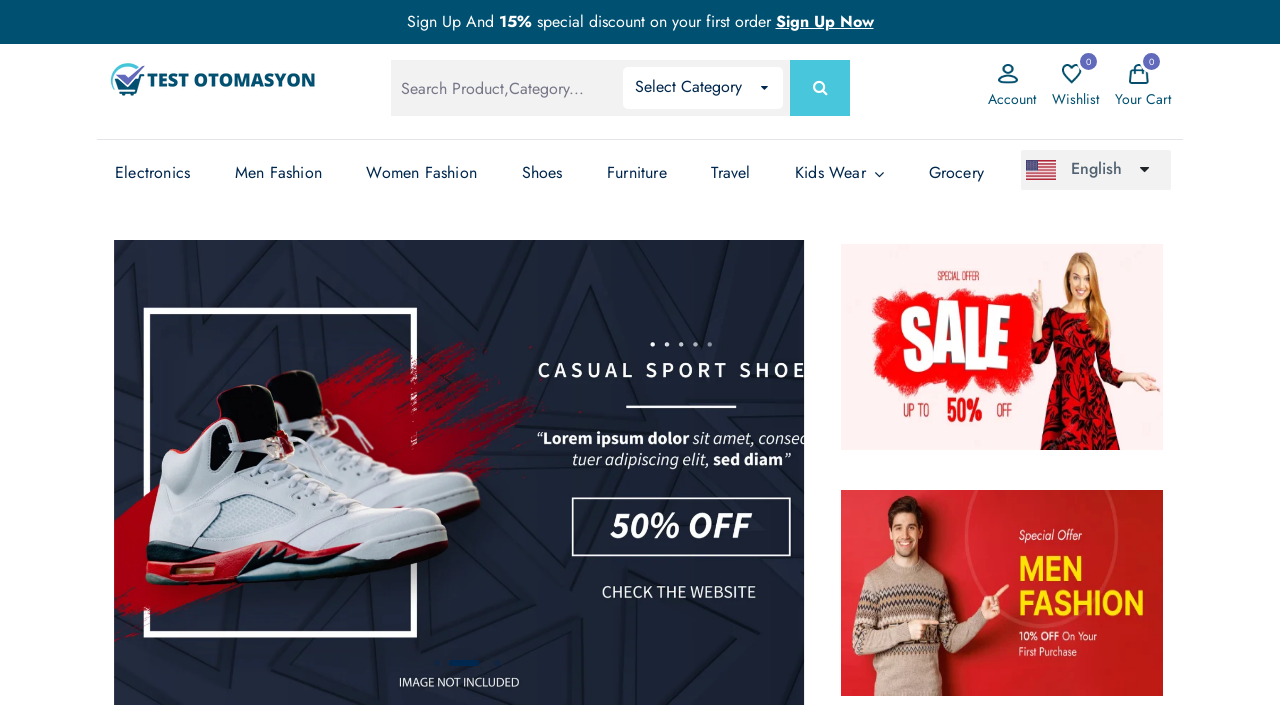